Tests the super calculator by adding 1 and 2, then verifying the result equals 3

Starting URL: http://juliemr.github.io/protractor-demo/

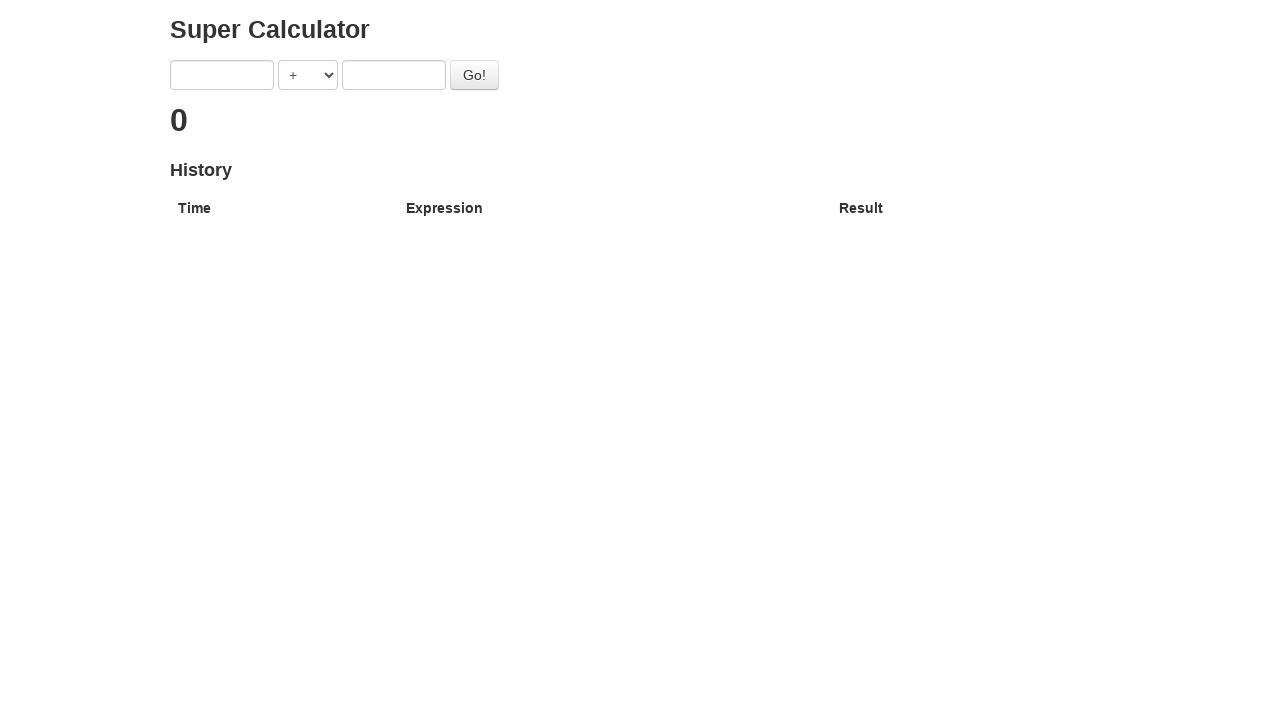

Navigated to the super calculator demo page
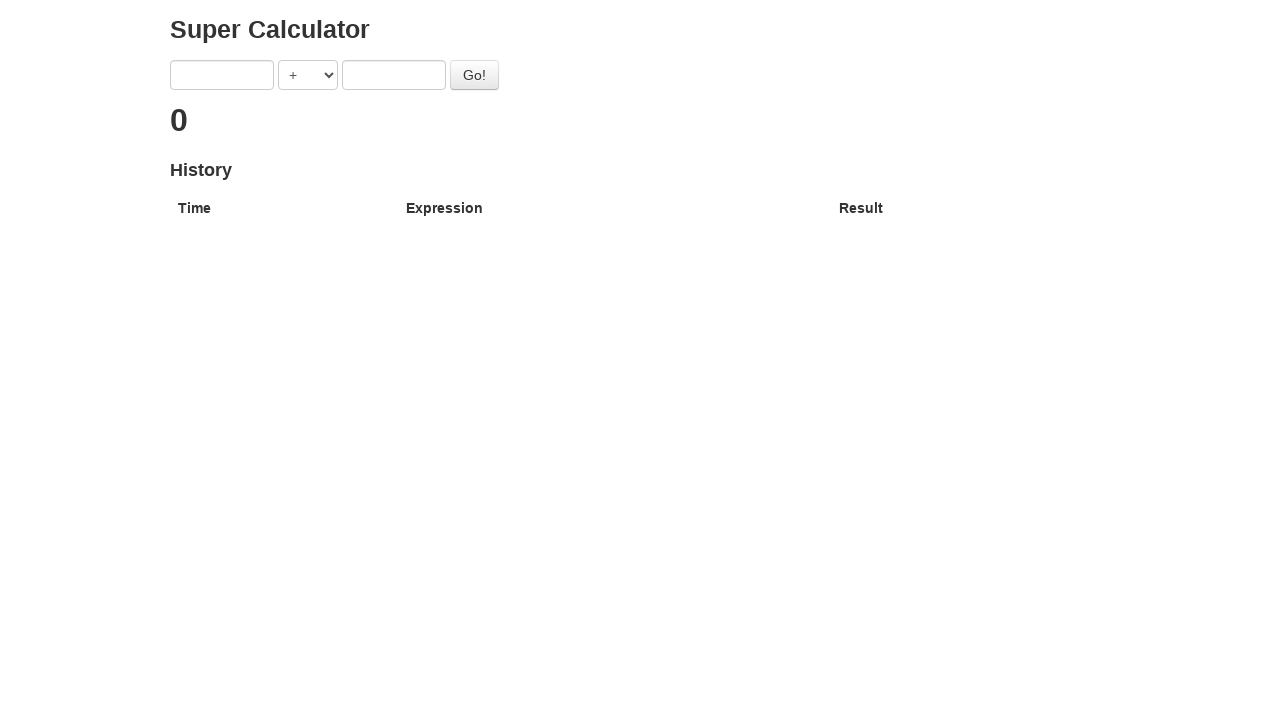

Entered 1 in the first input field on input[ng-model='first']
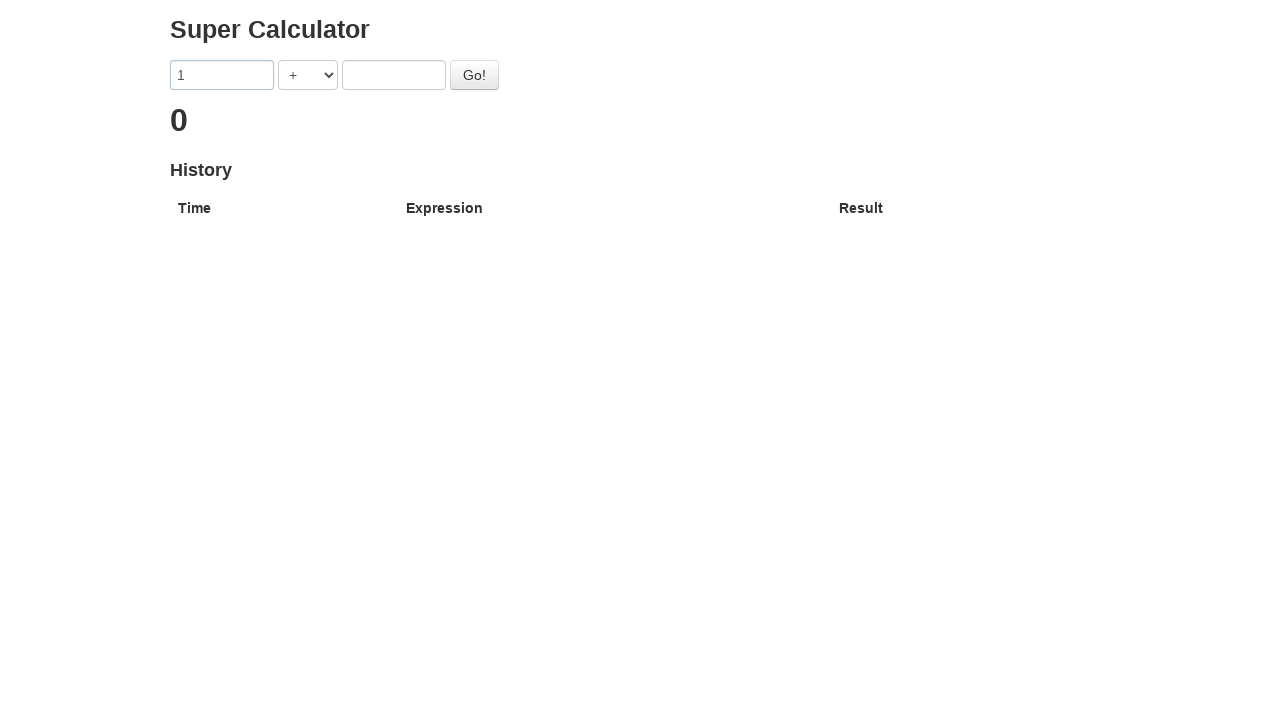

Entered 2 in the second input field on input[ng-model='second']
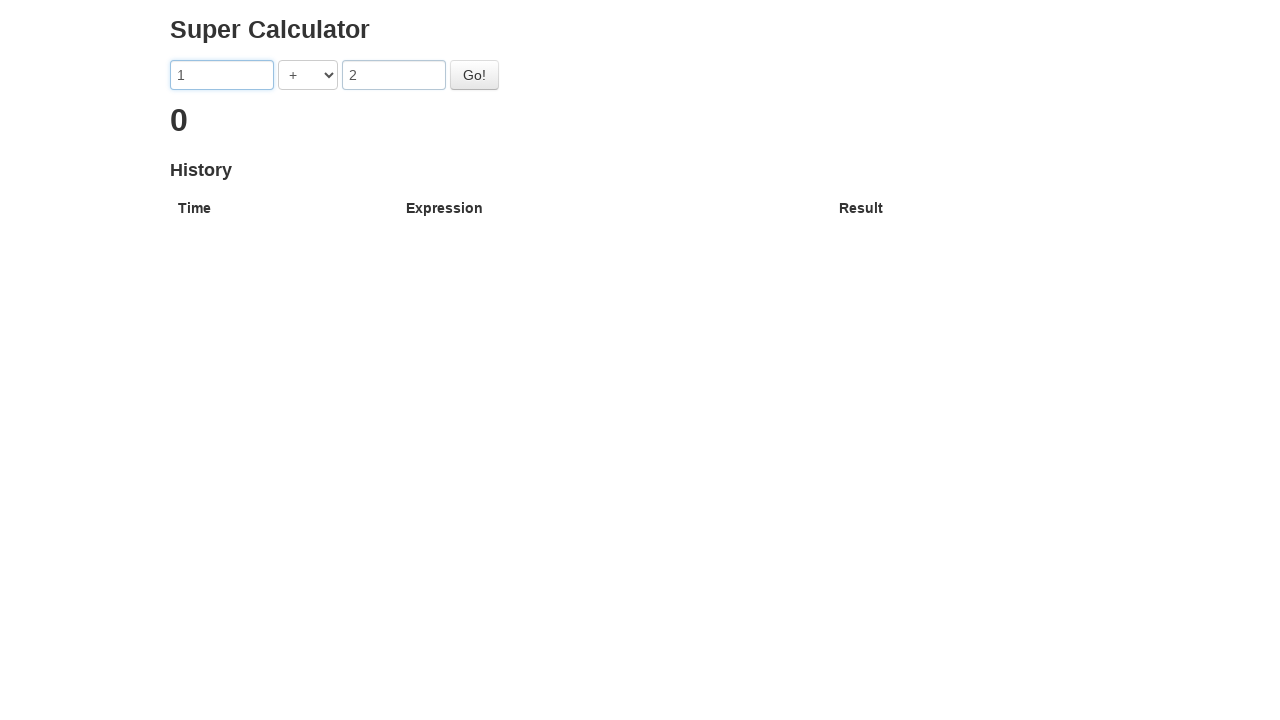

Clicked the Go button to calculate the sum at (474, 75) on #gobutton
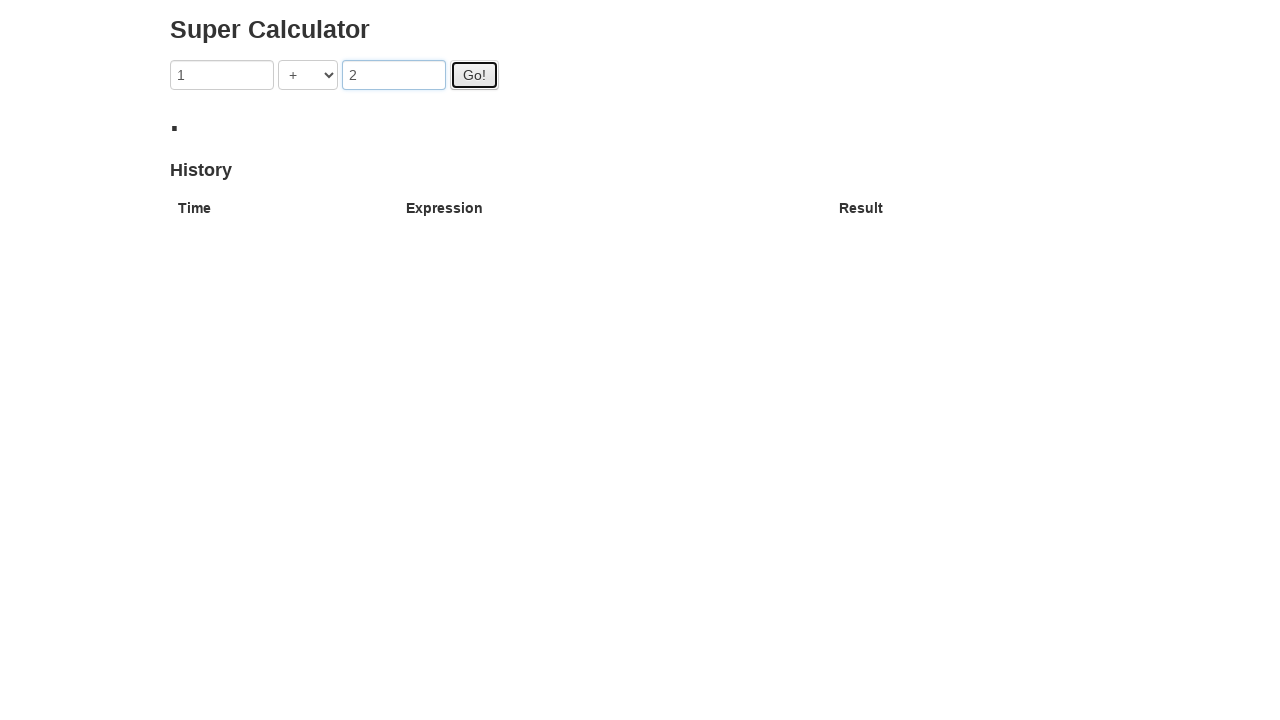

Waited for result to appear
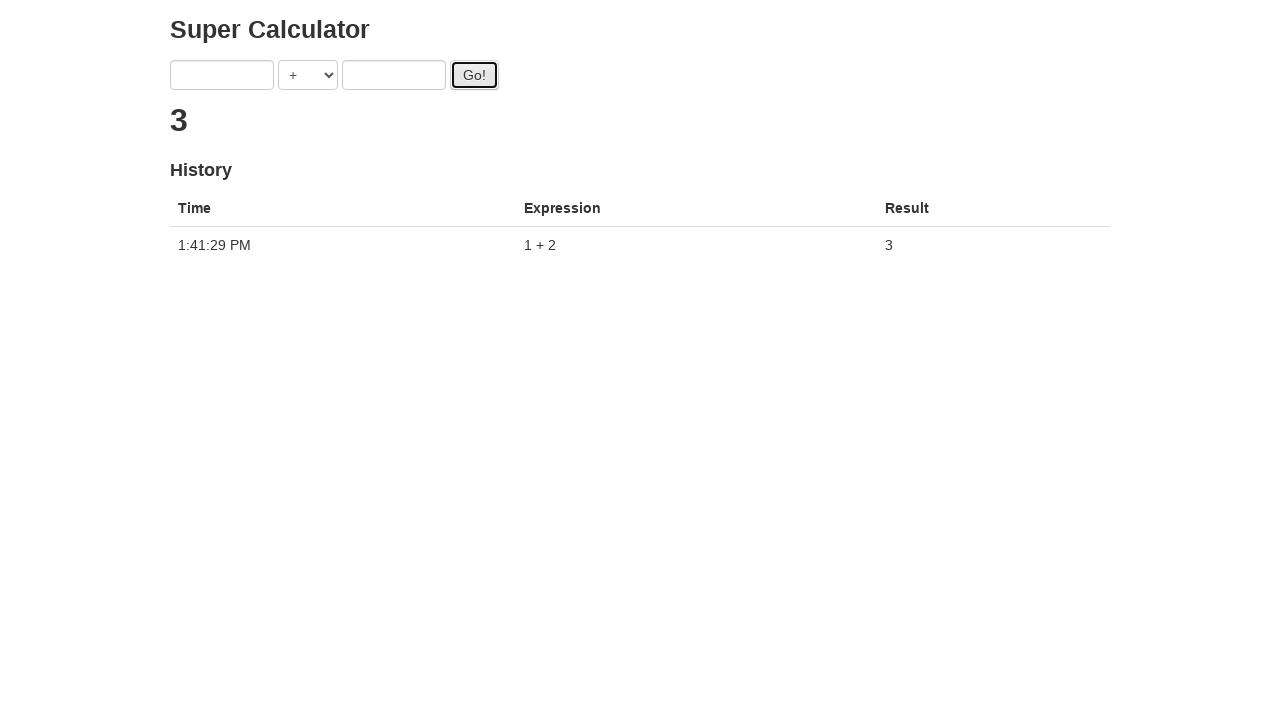

Verified that 1 + 2 equals 3
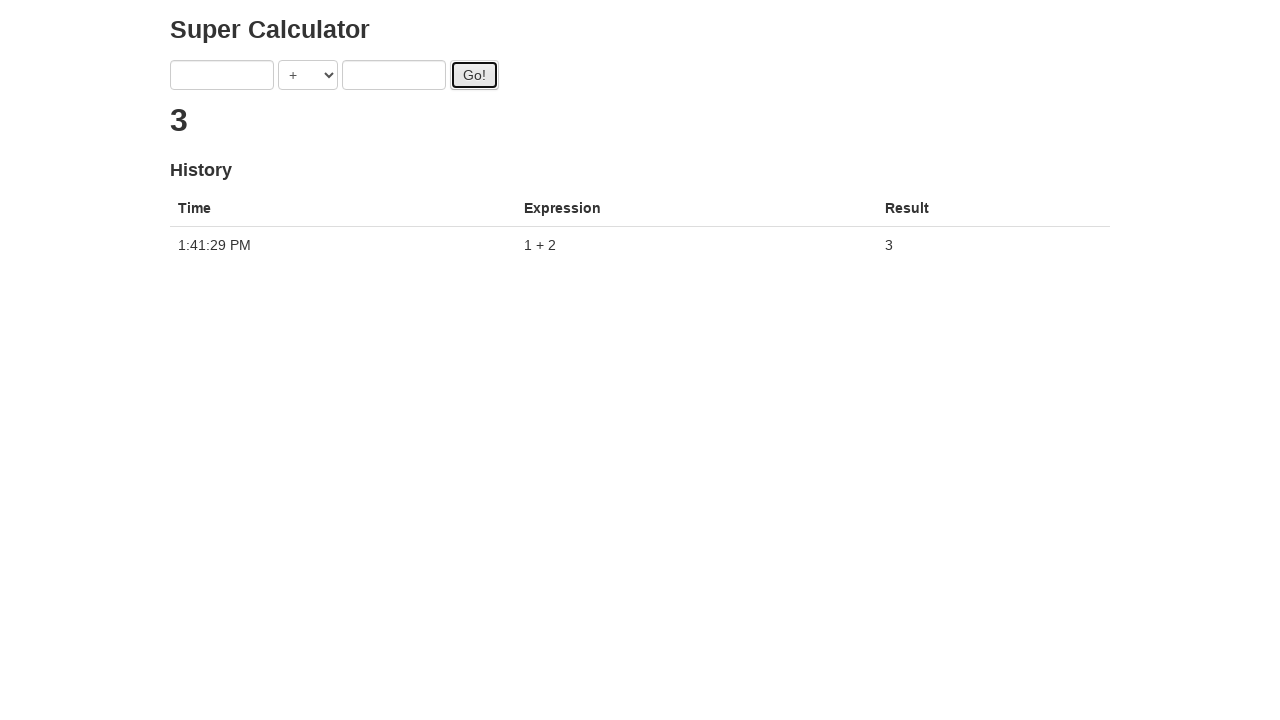

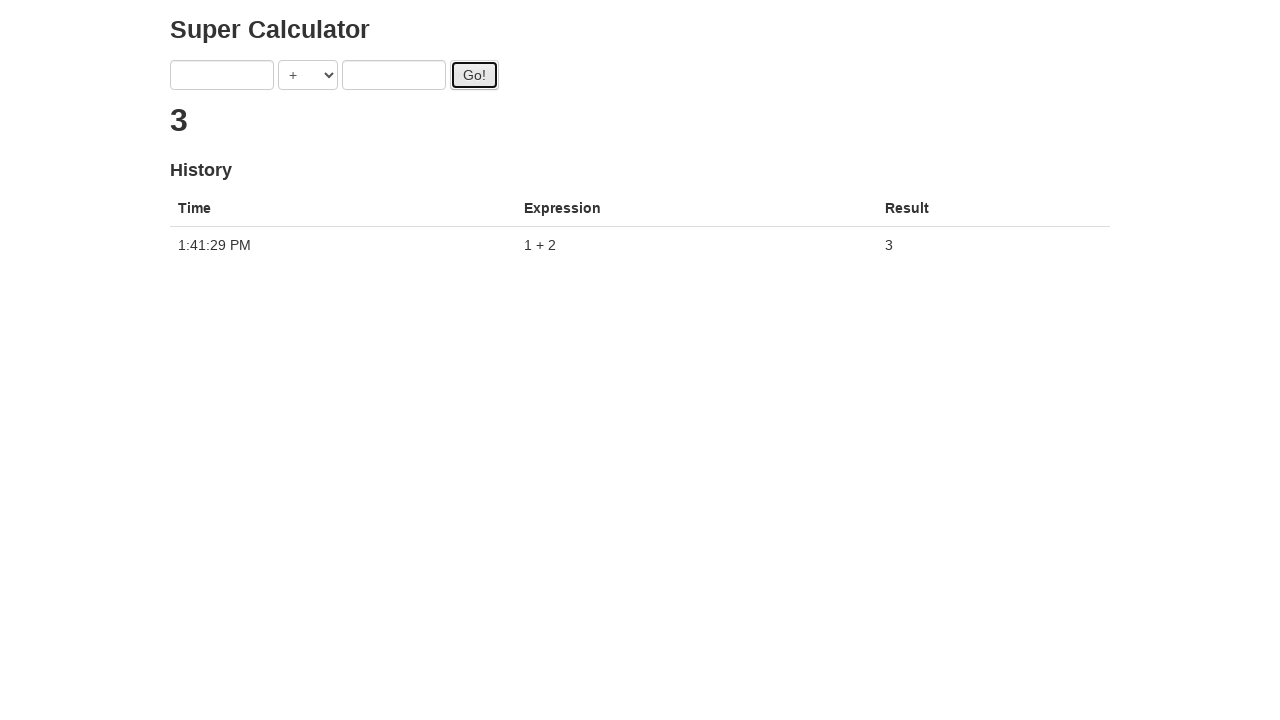